Solves a mathematical puzzle by extracting a value from an element attribute, calculating a result, and submitting a form with checkbox selections

Starting URL: http://suninjuly.github.io/get_attribute.html

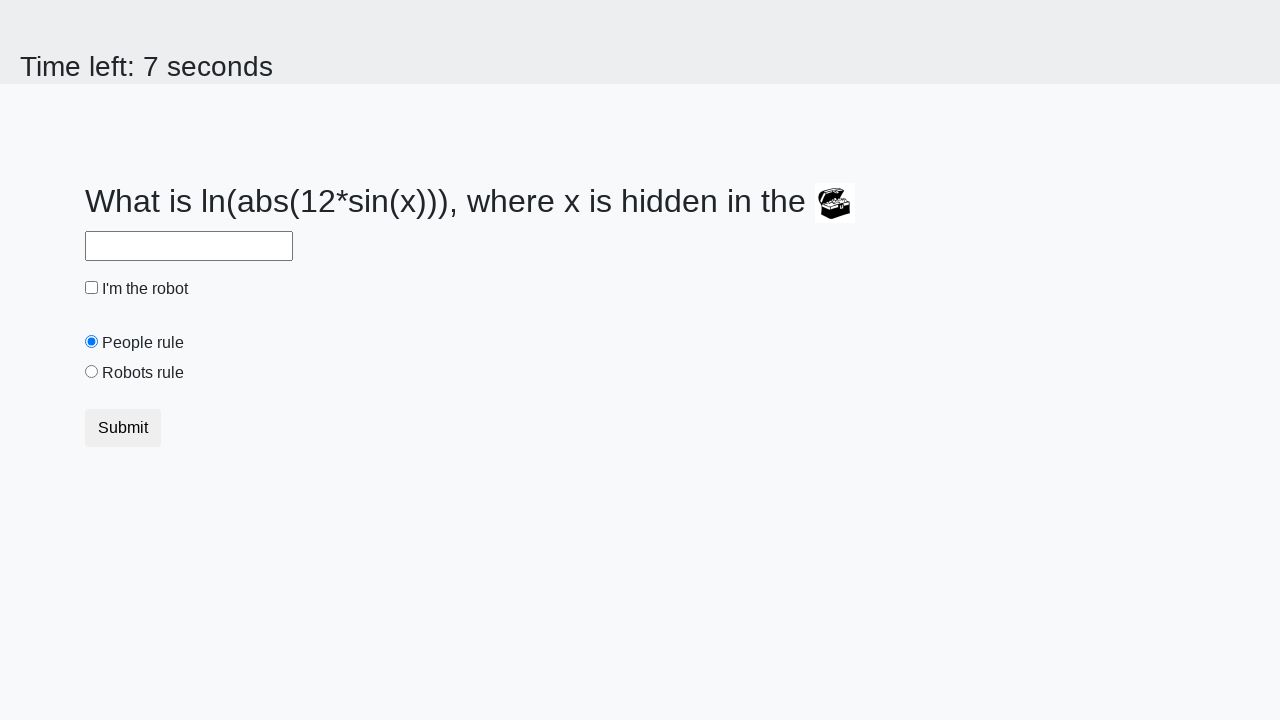

Located treasure element
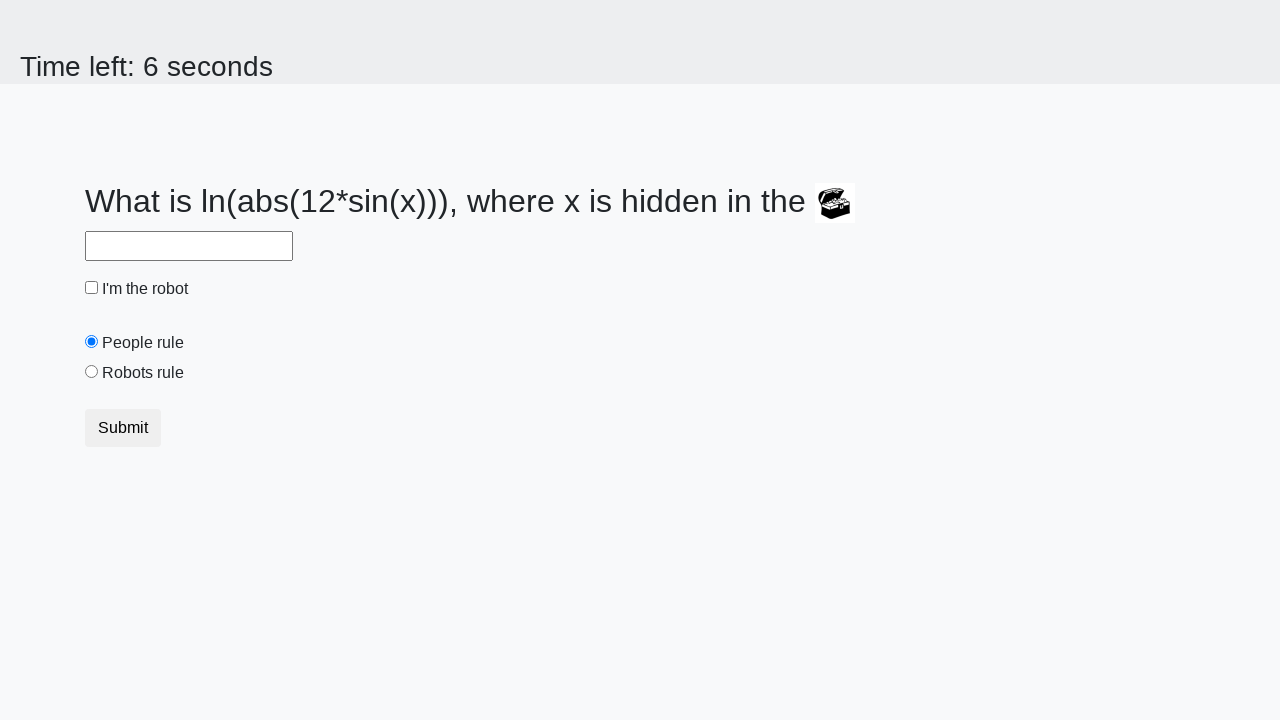

Extracted valuex attribute from treasure element: 185
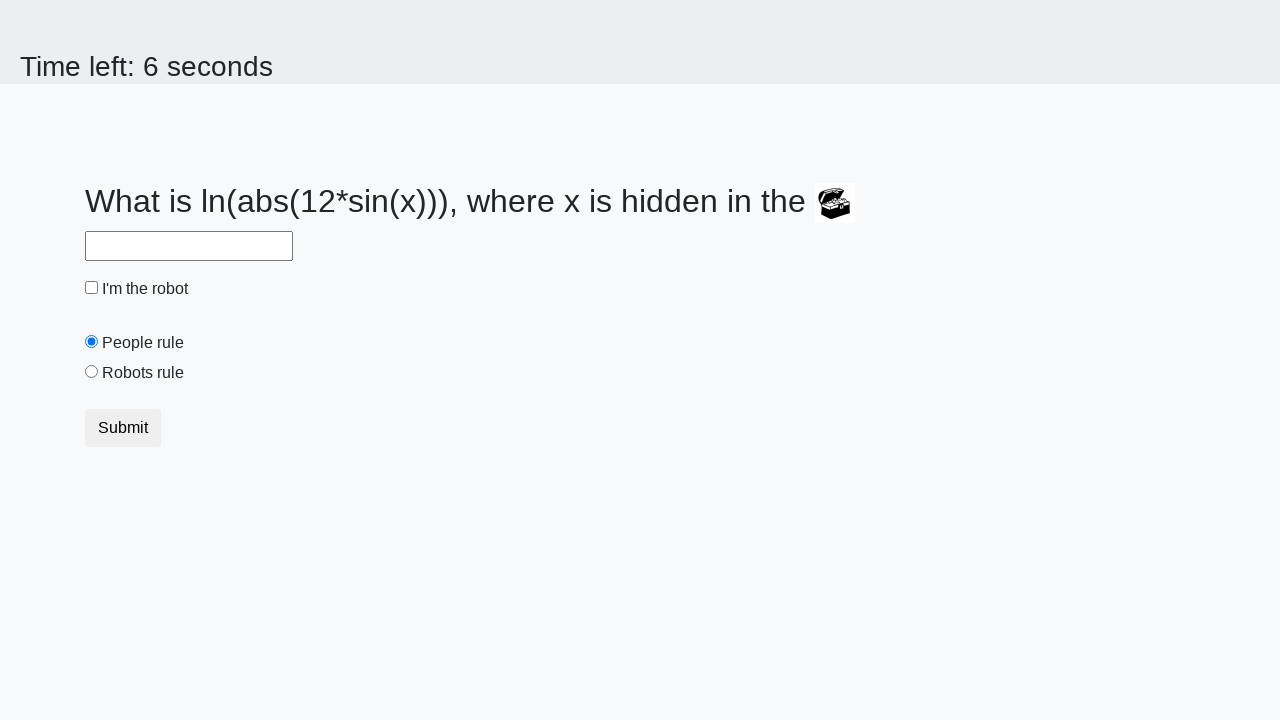

Calculated result using formula: 1.425383854397709
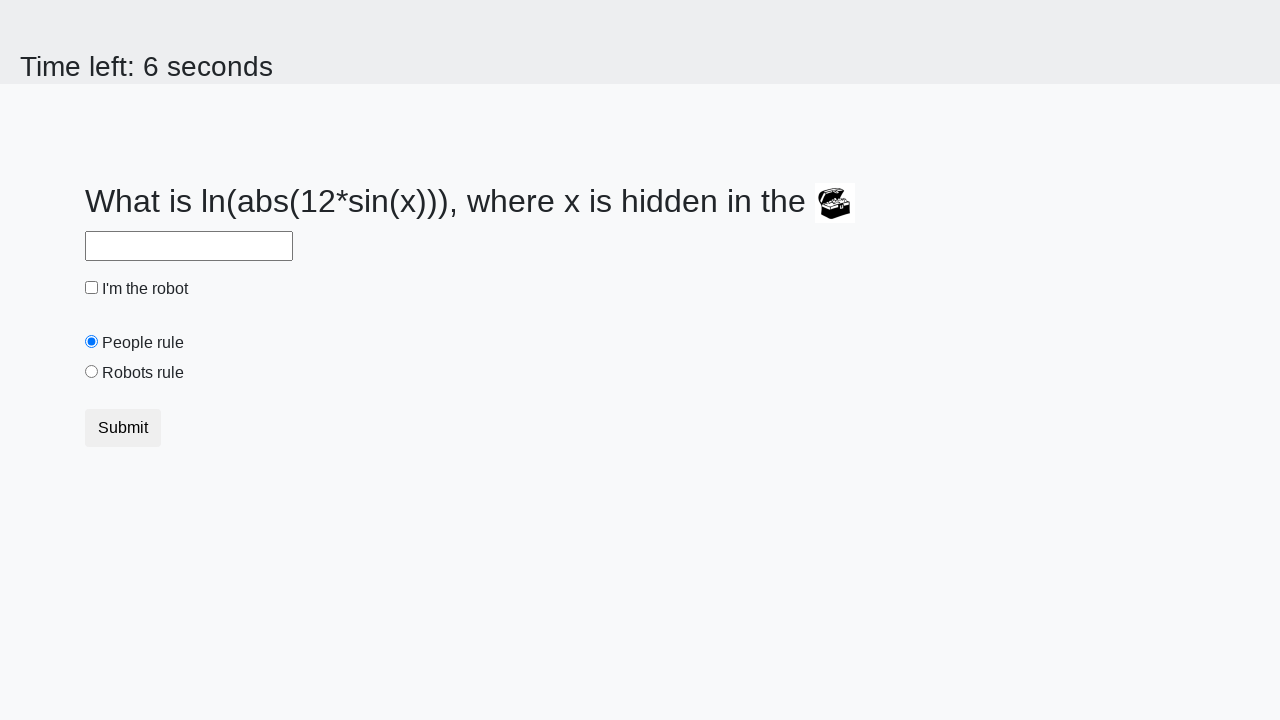

Filled answer field with calculated value: 1.425383854397709 on #answer
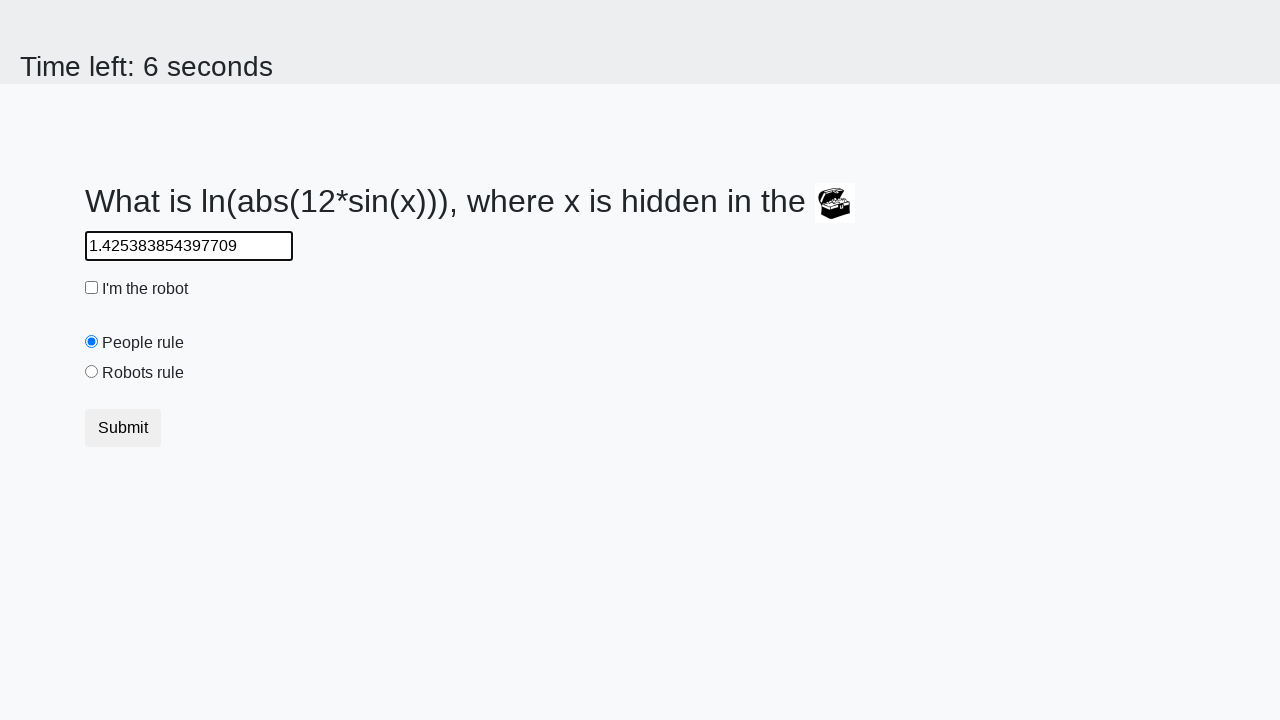

Checked the robot checkbox at (92, 288) on [type='checkbox']
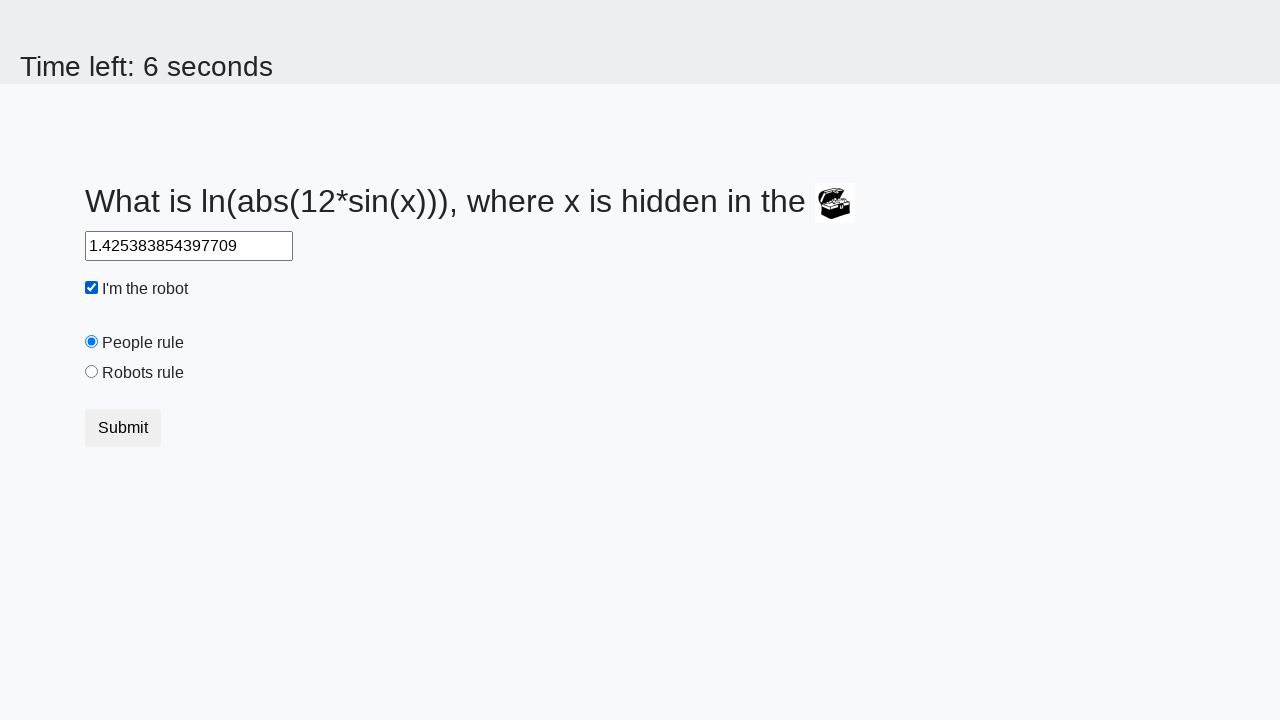

Selected 'robots rule' radio button at (92, 372) on #robotsRule
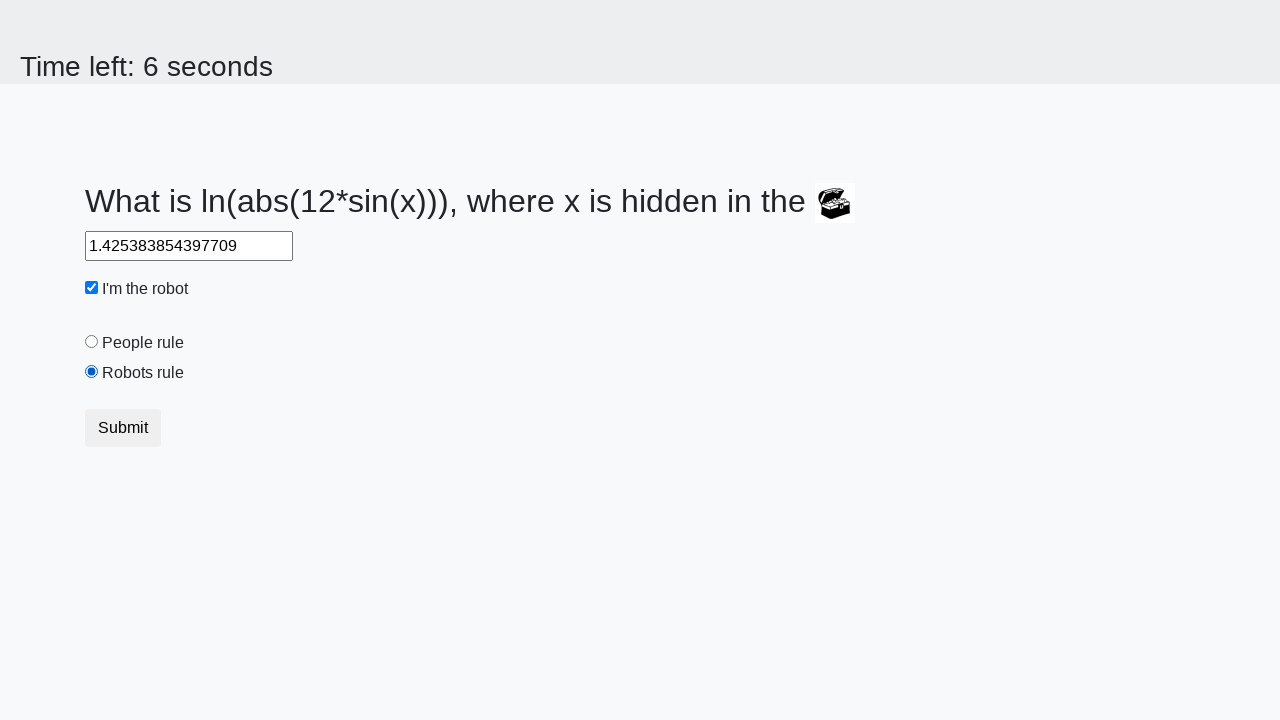

Submitted the form at (123, 428) on button[type='submit']
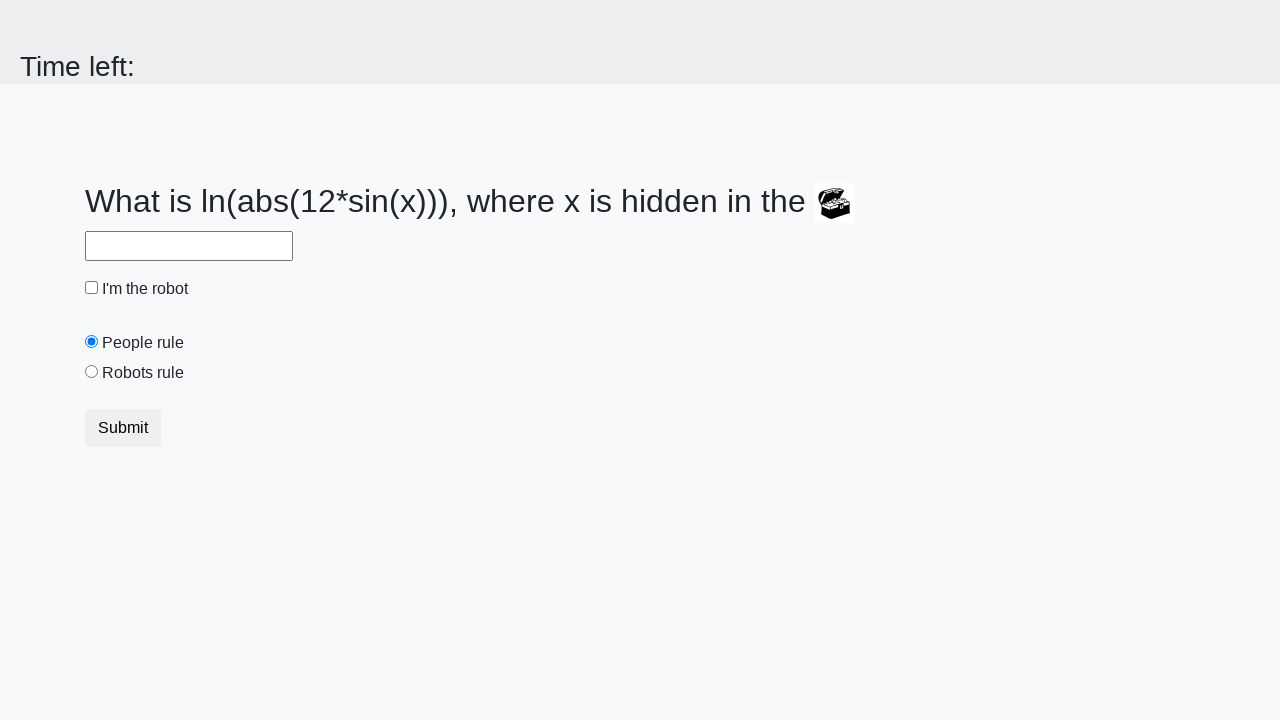

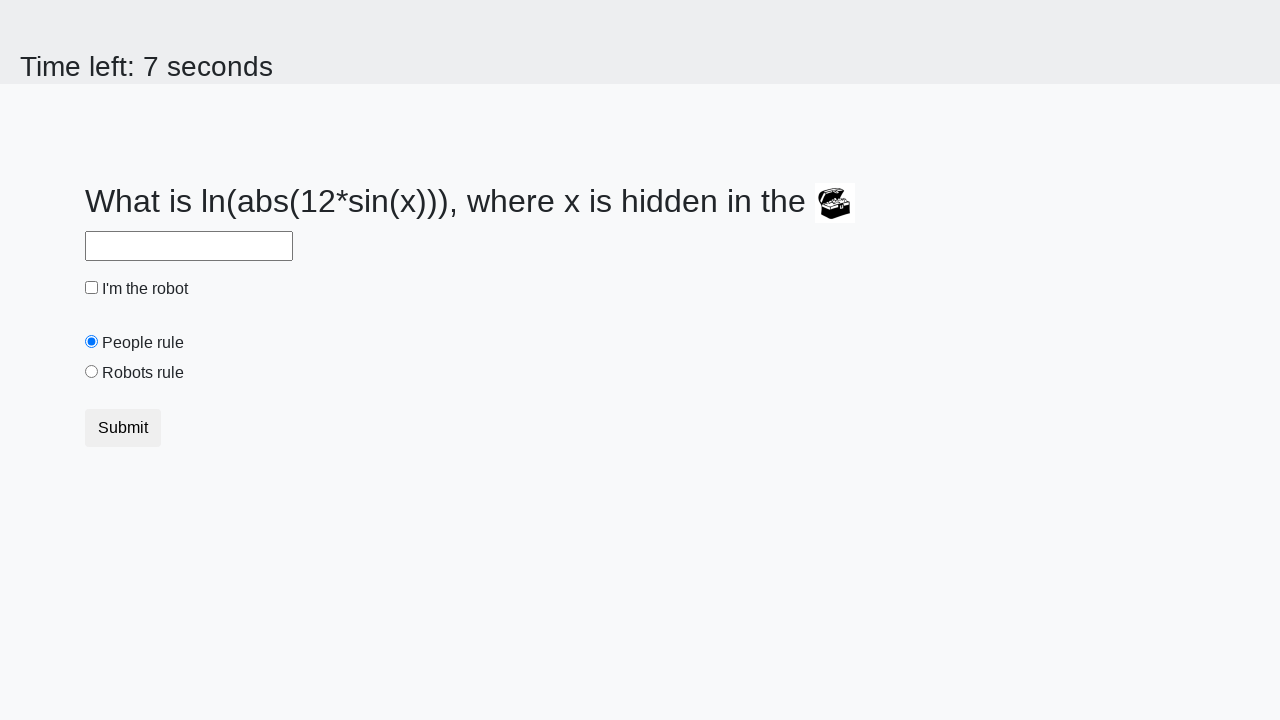